Tests date picker interaction by entering a date into the date field

Starting URL: https://formy-project.herokuapp.com/datepicker

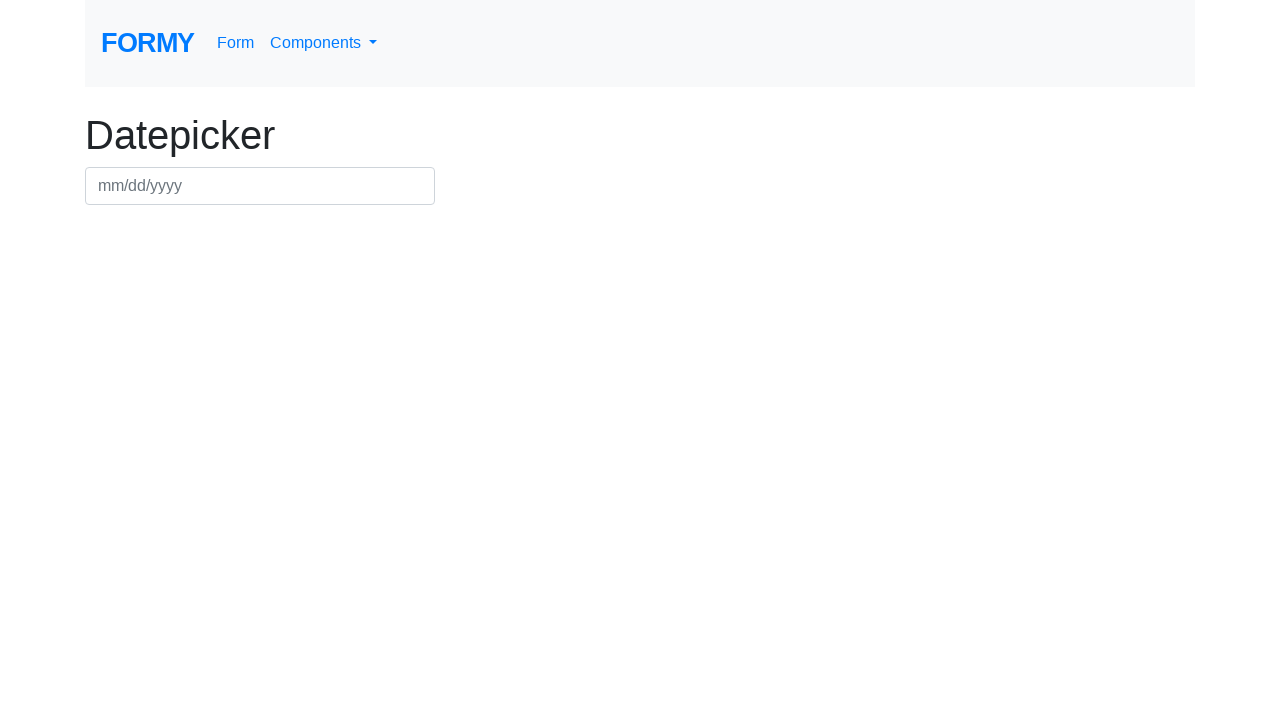

Filled date picker field with date 12/25/2023 on input#datepicker
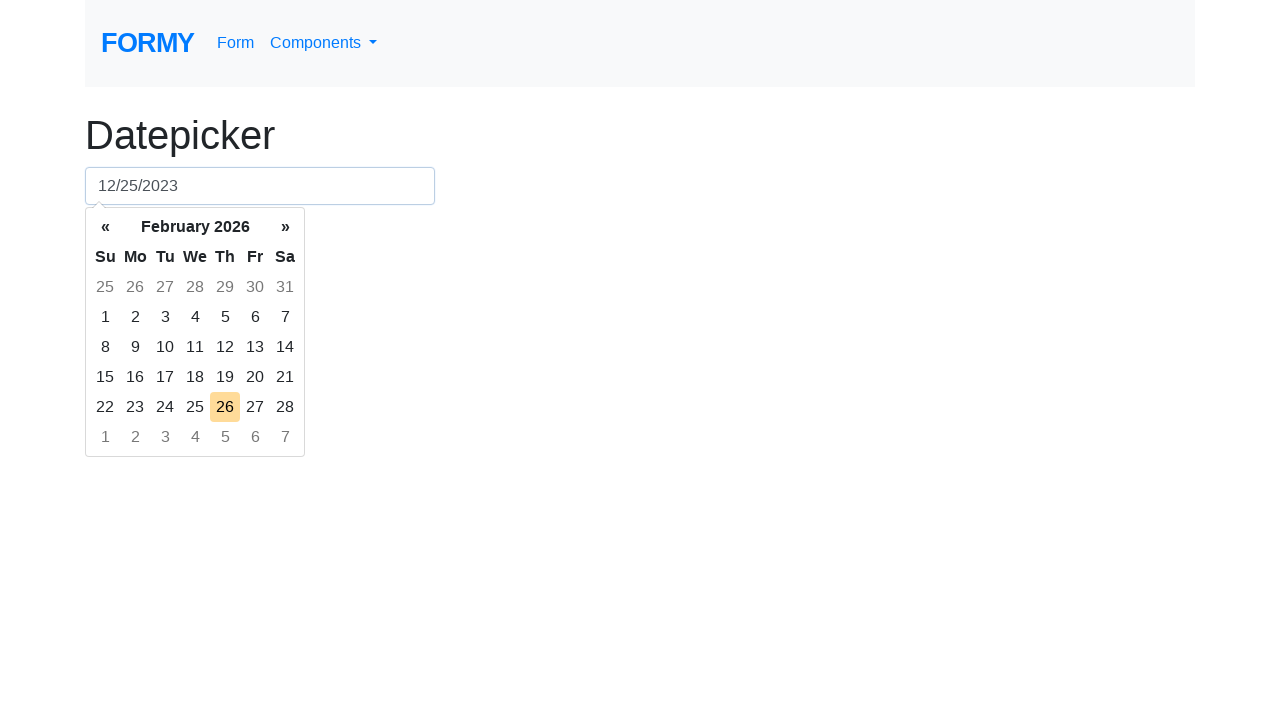

Pressed Enter to confirm date selection on input#datepicker
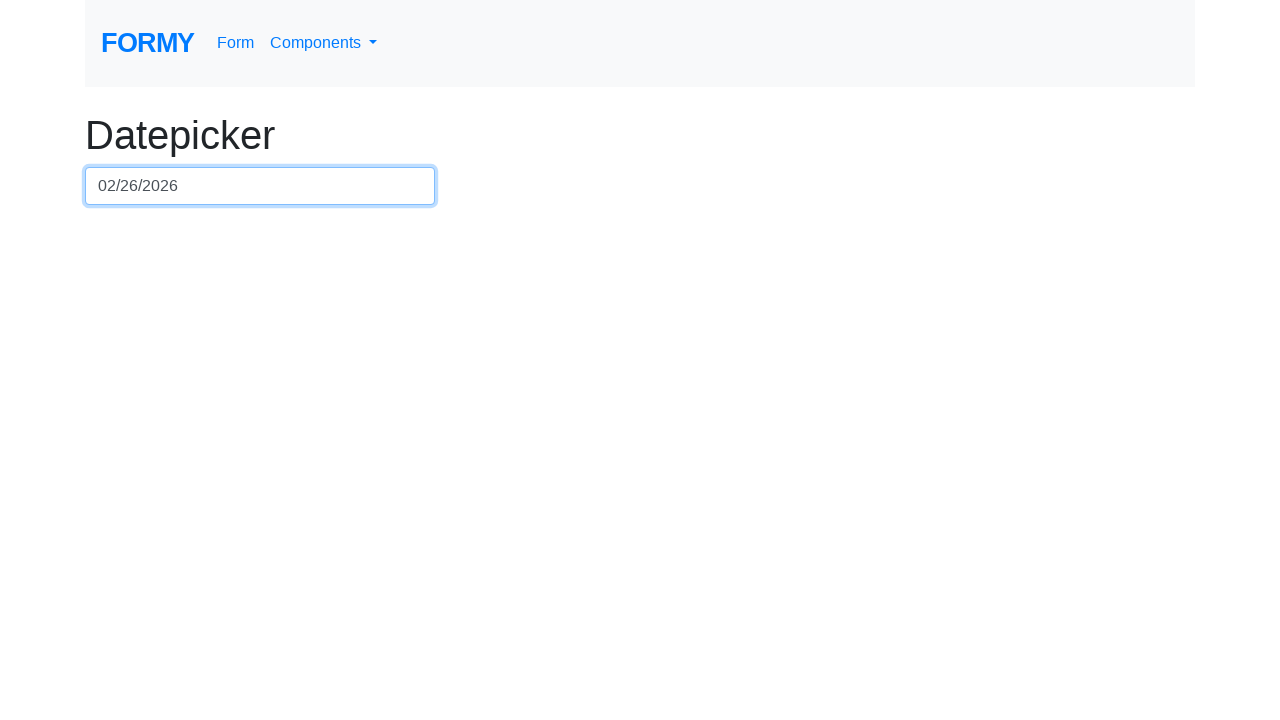

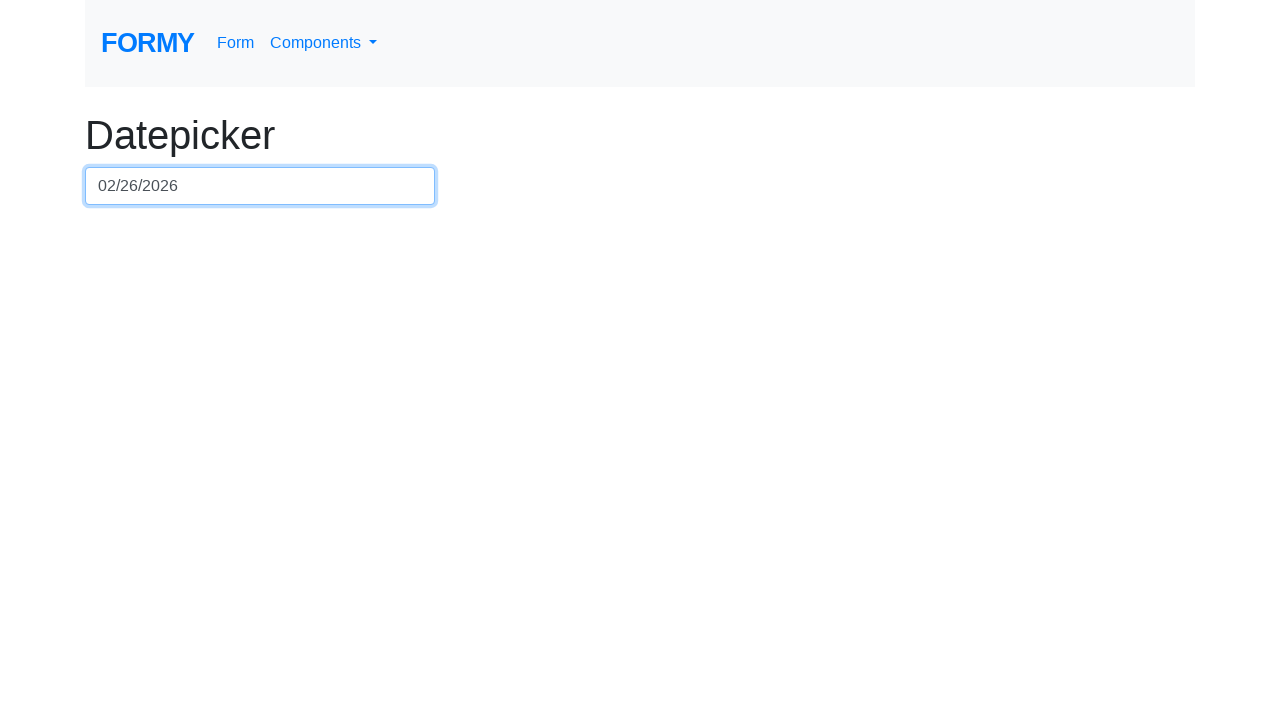